Navigates to a Steam game page, clicks the "Add to Cart" button, and interacts with the subsequent popup by clicking through the Steam action buttons.

Starting URL: https://store.steampowered.com/app/1116550/Elon_Simulator_2019/

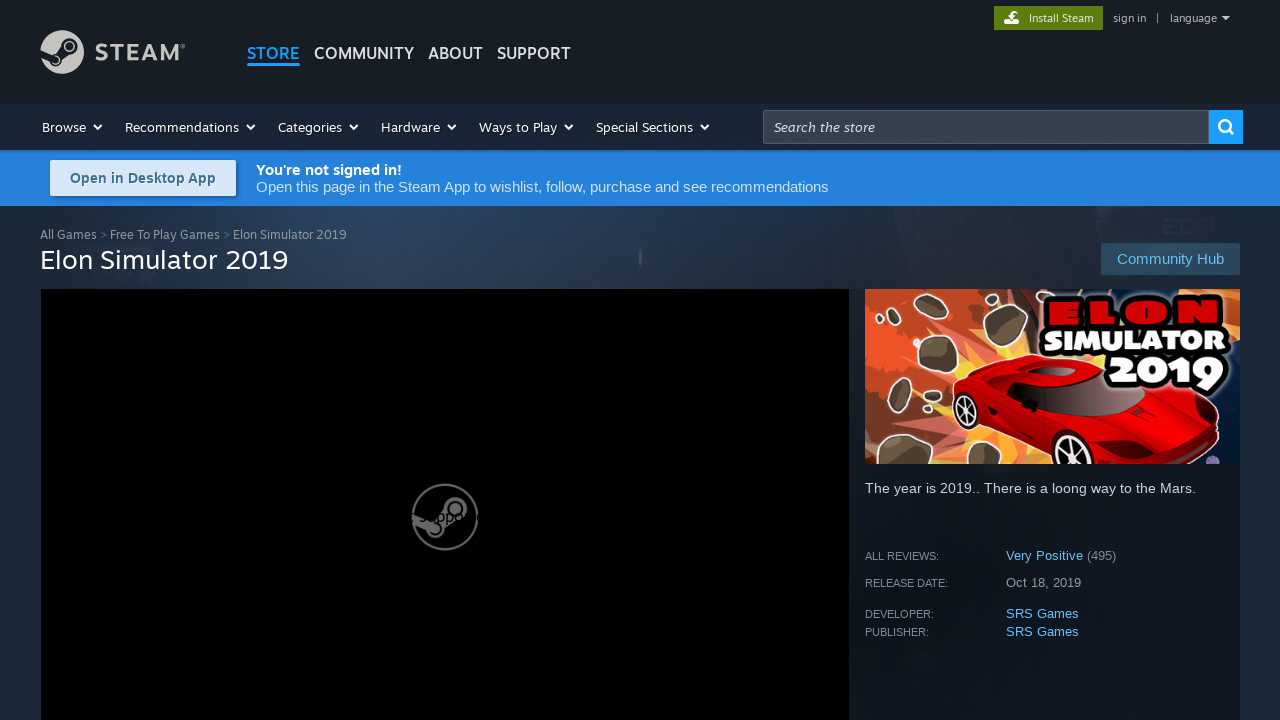

Clicked 'Add to Cart' button on Steam game page at (754, 360) on .btn_addtocart
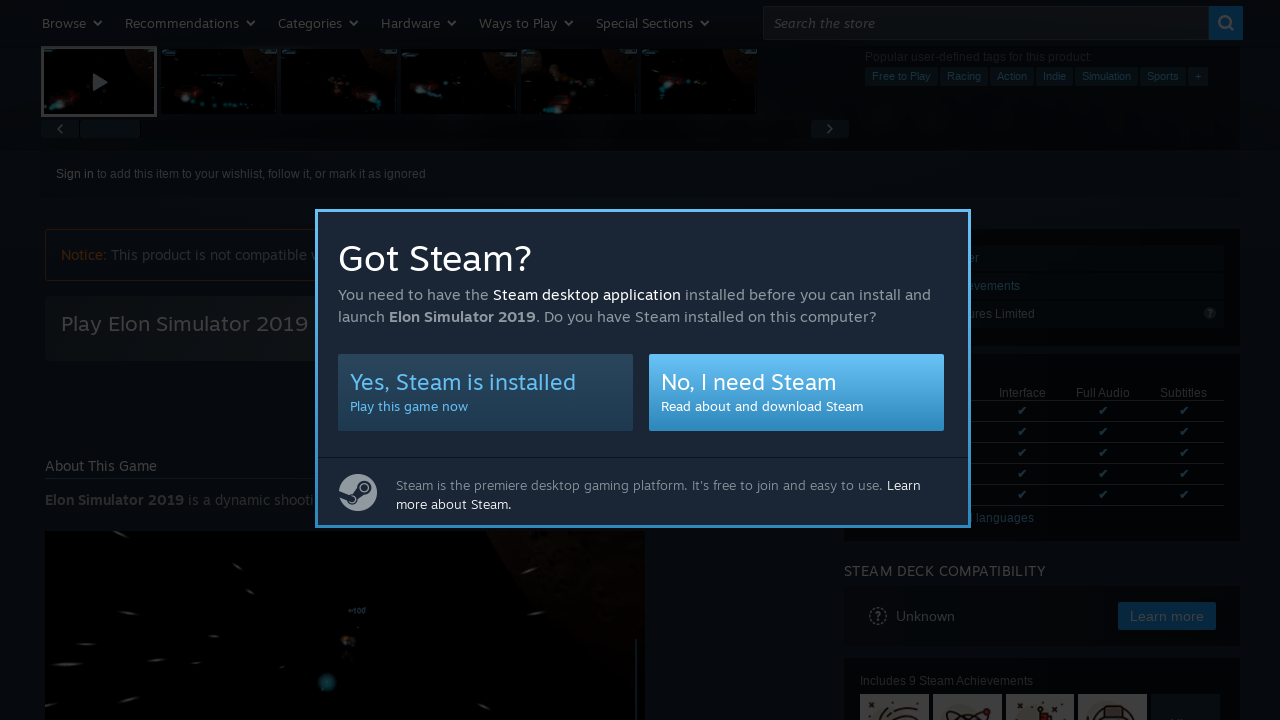

Steam popup with action buttons loaded
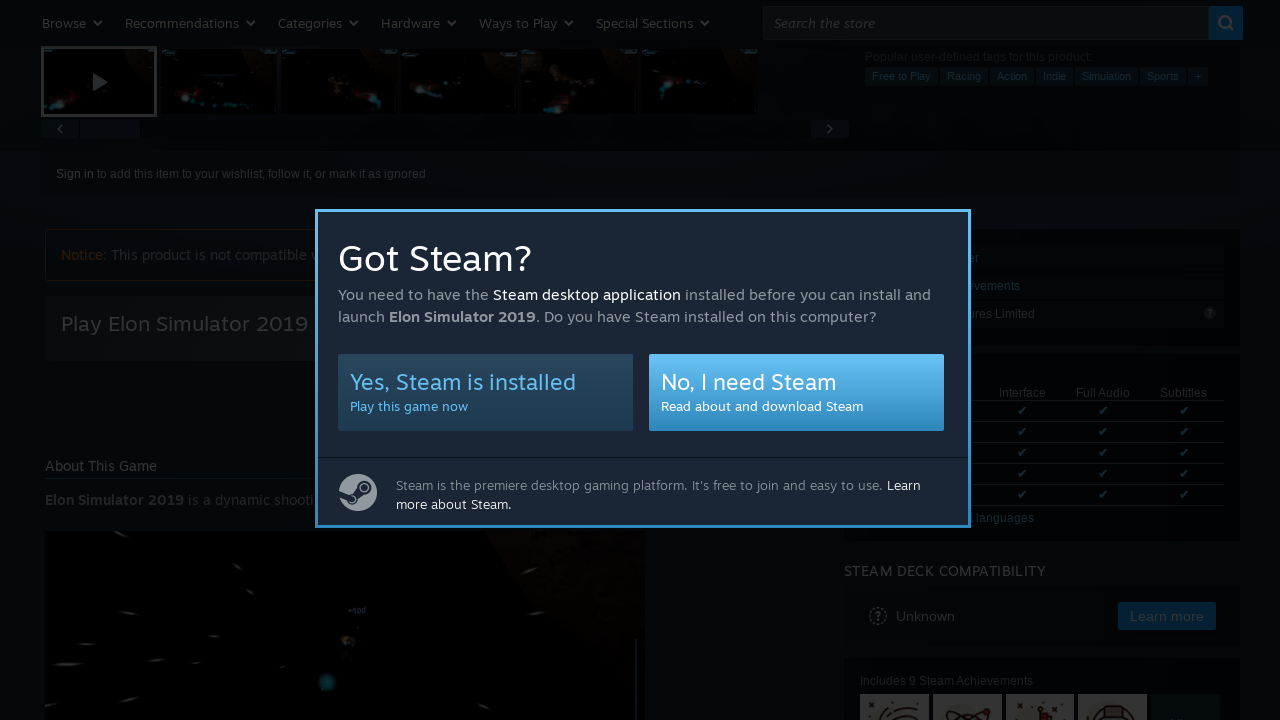

Clicked Steam action button in popup at (486, 406) on .gotsteam_buttons .gotsteam_action
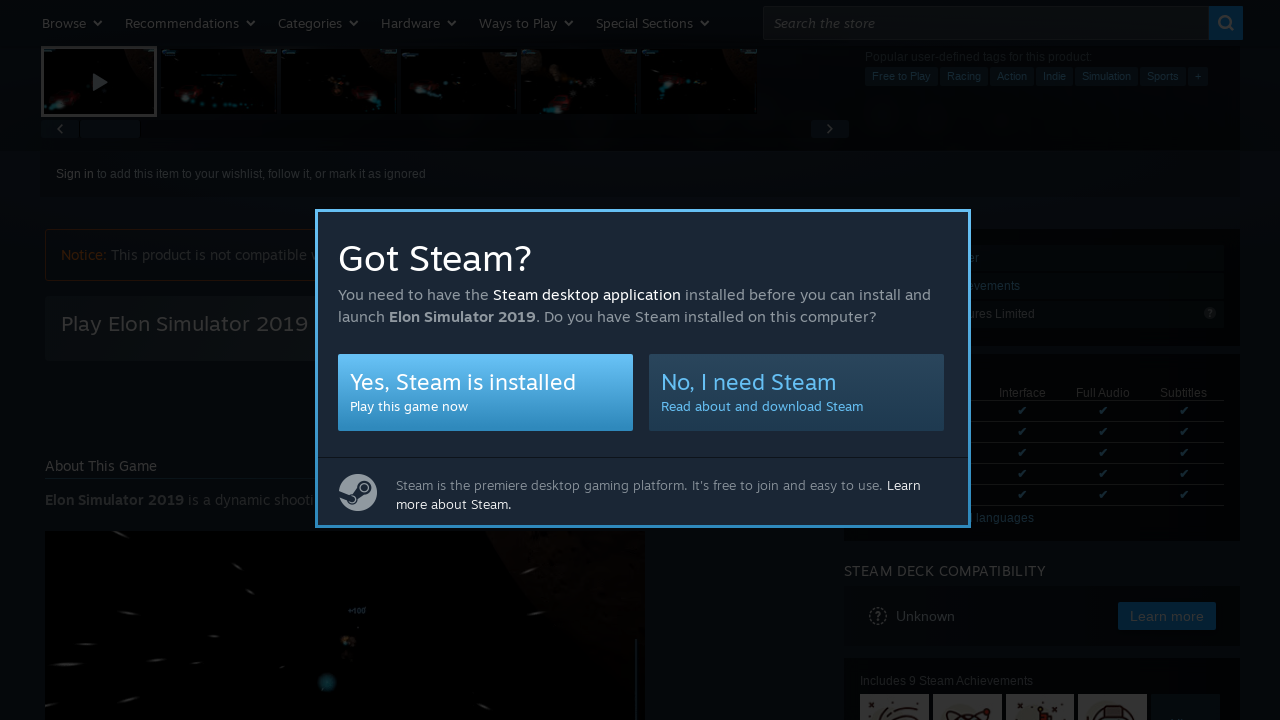

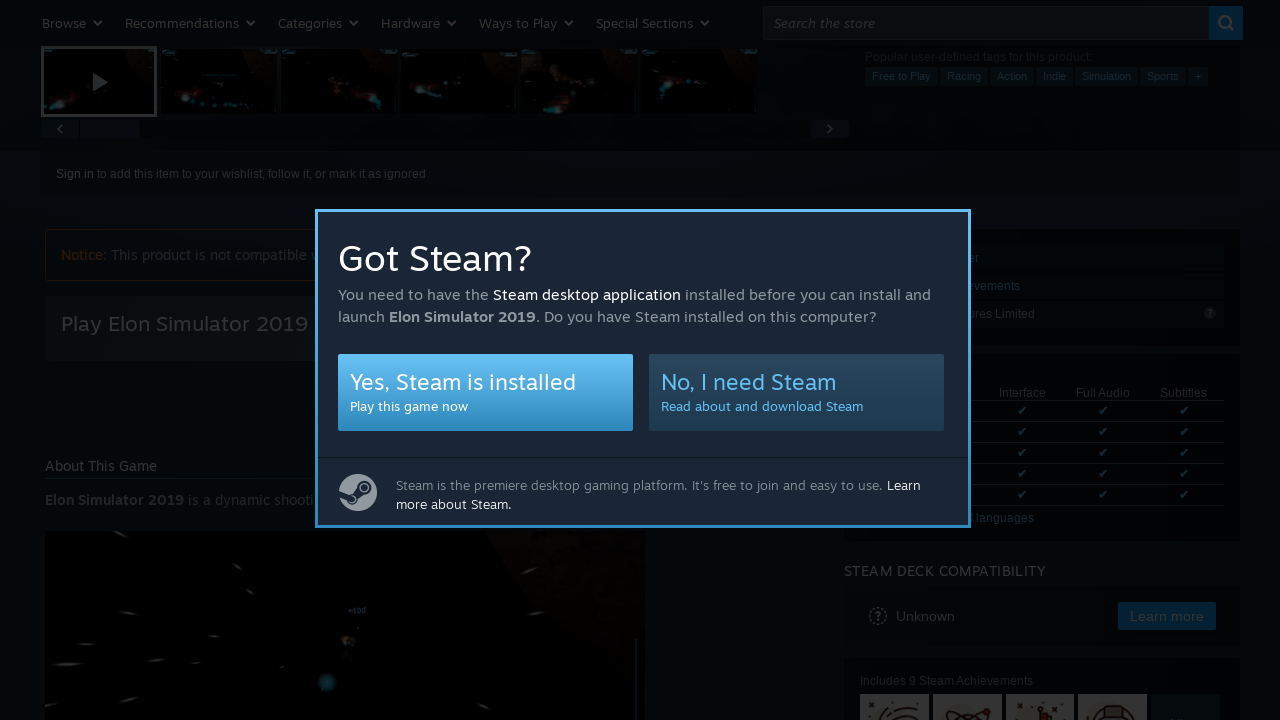